Navigates to W3Schools homepage and verifies the page loads successfully by waiting for the main content to be visible.

Starting URL: https://www.w3schools.com/

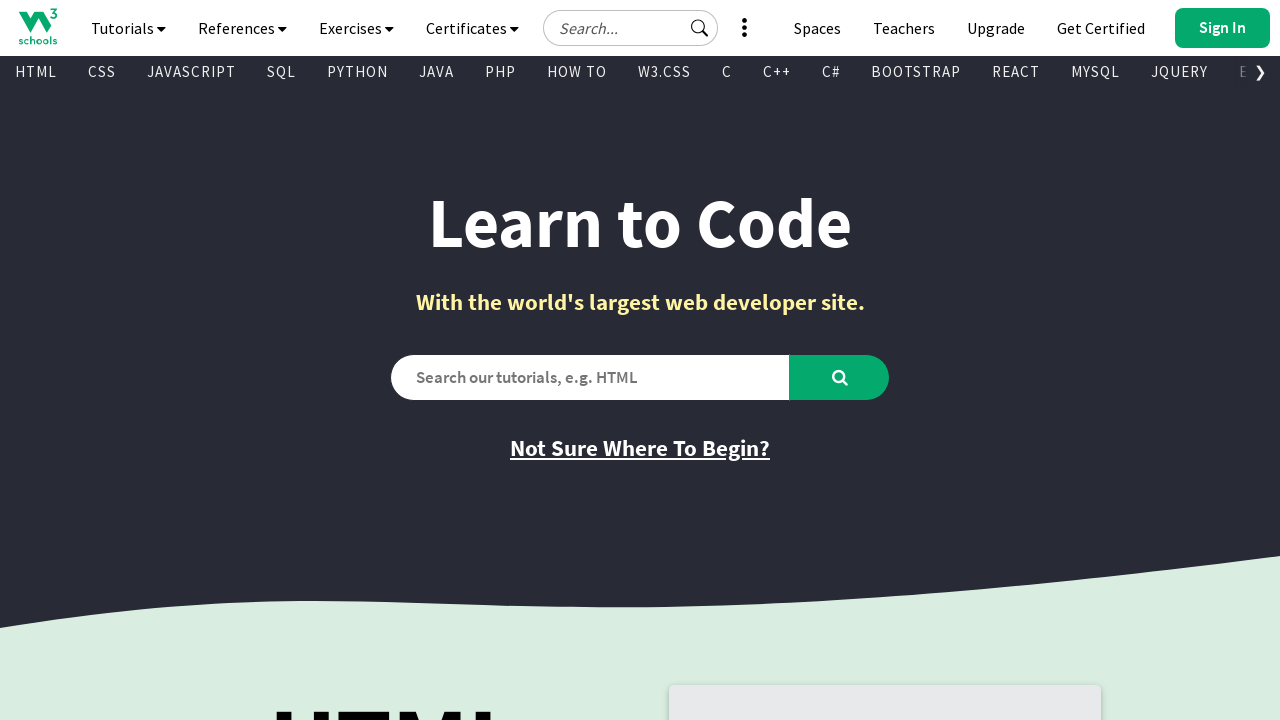

Navigated to W3Schools homepage
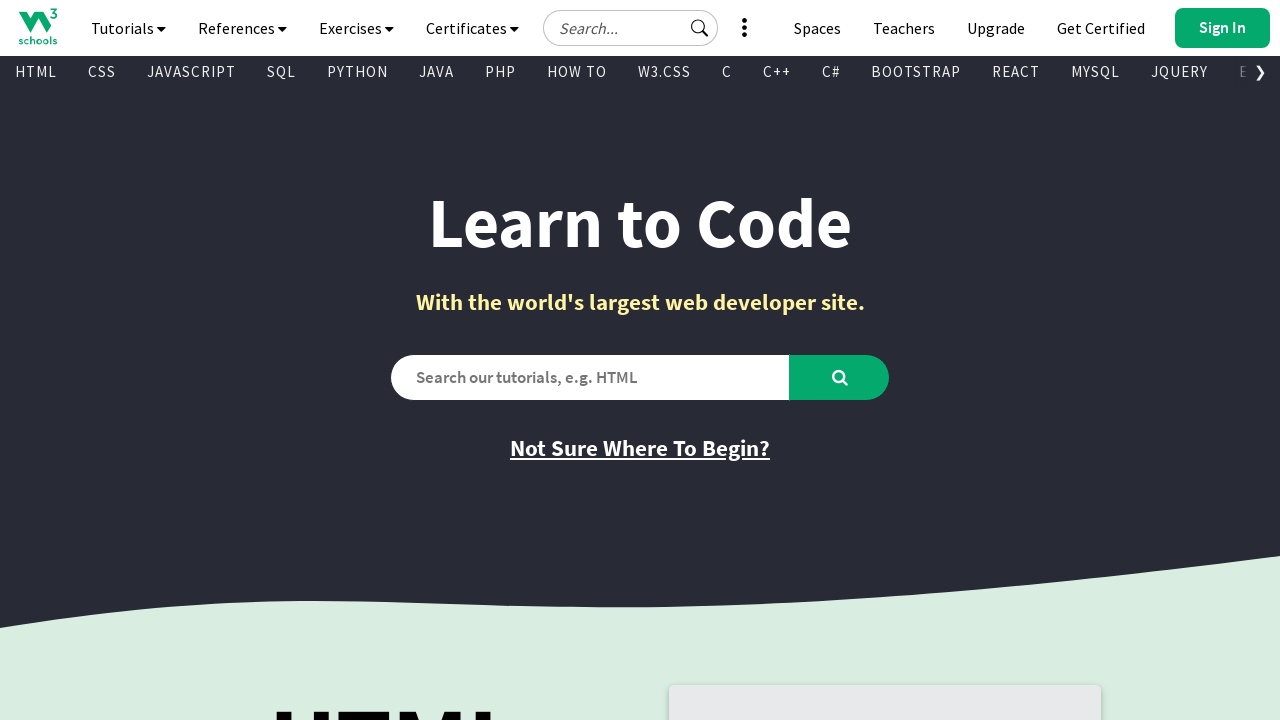

Waited for DOM content to load
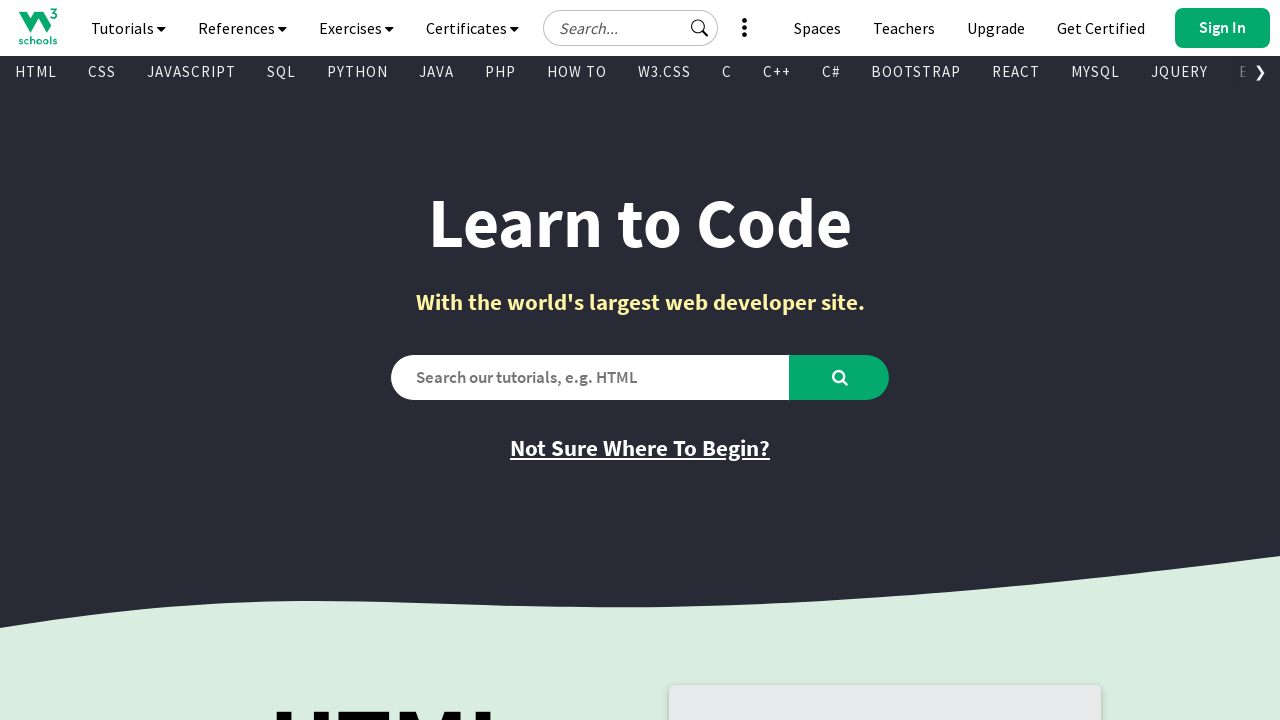

Main content element is visible - page loaded successfully
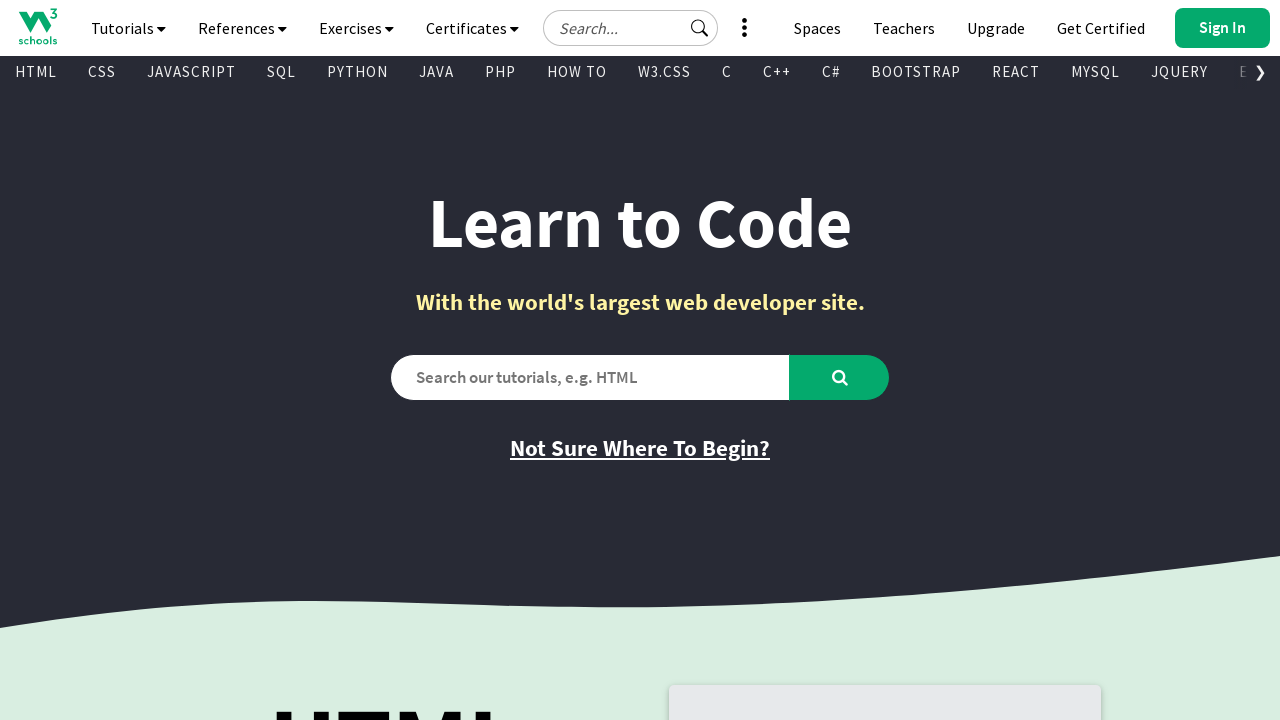

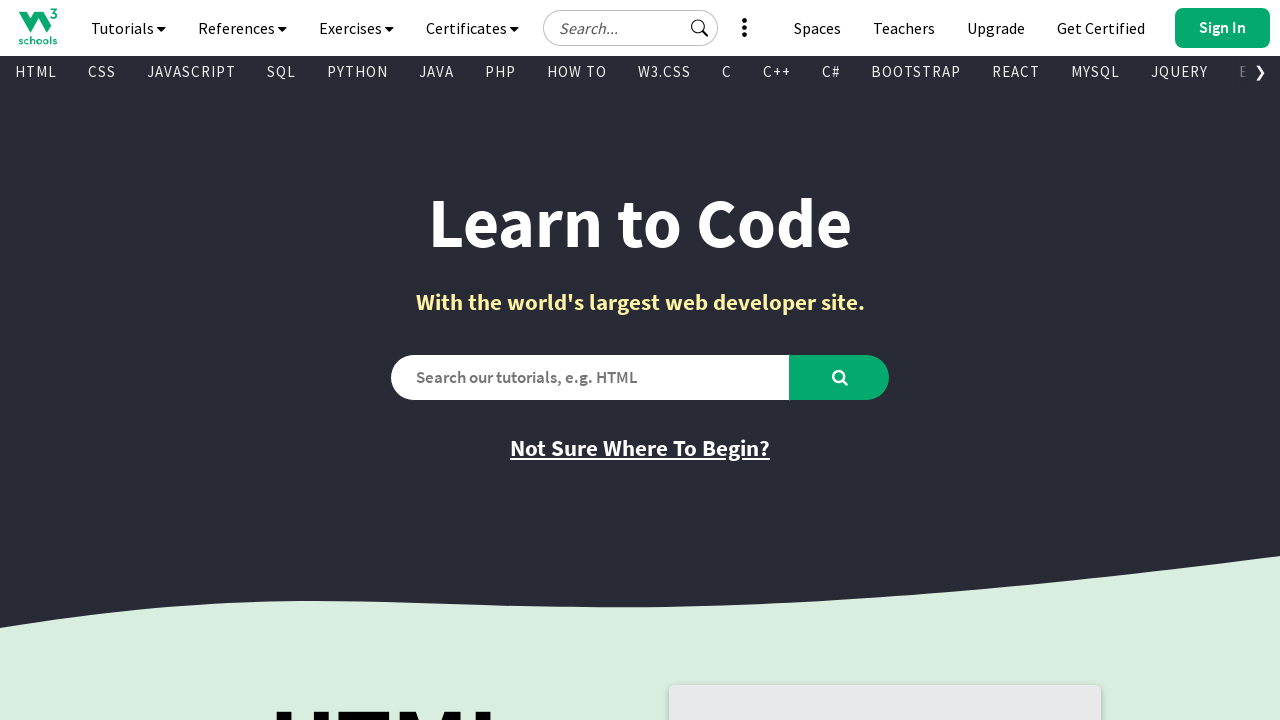